Fills out a Google Form with student information including name, roll number, stream selection, college name, year, and skills, then submits the form.

Starting URL: https://forms.gle/oRboqZMrYWeUX7nN8

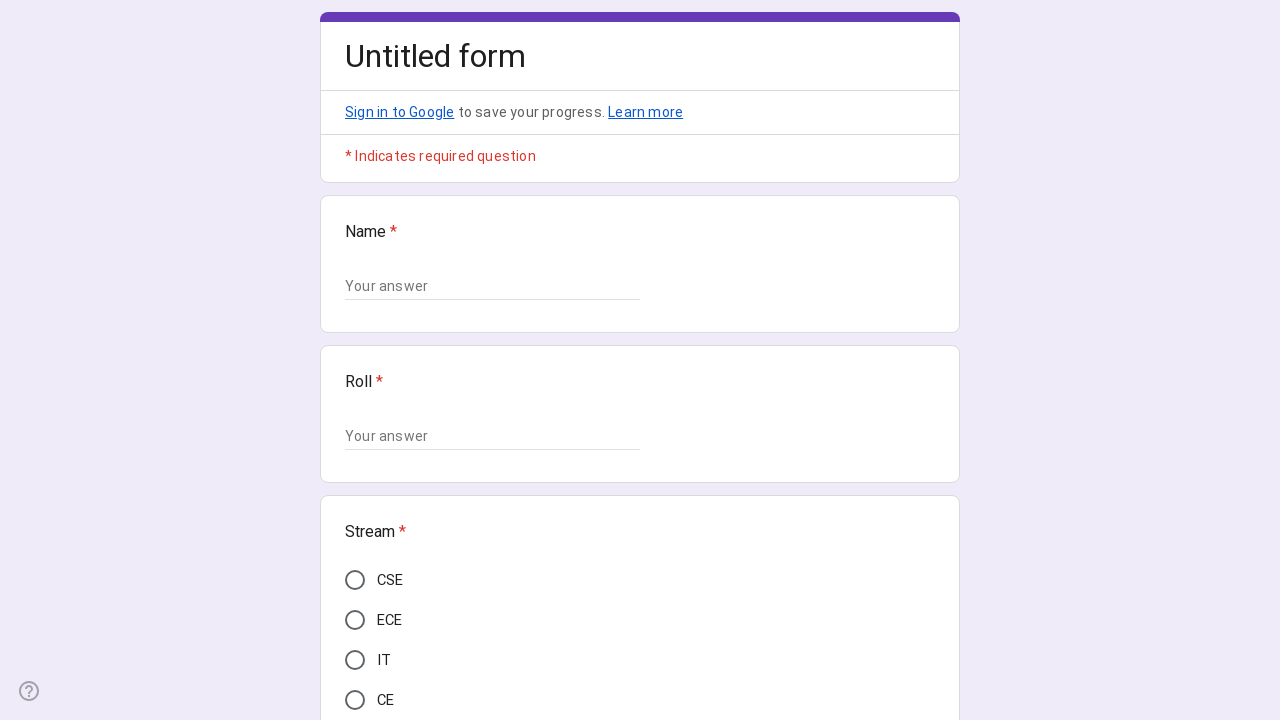

Waited for form to fully load
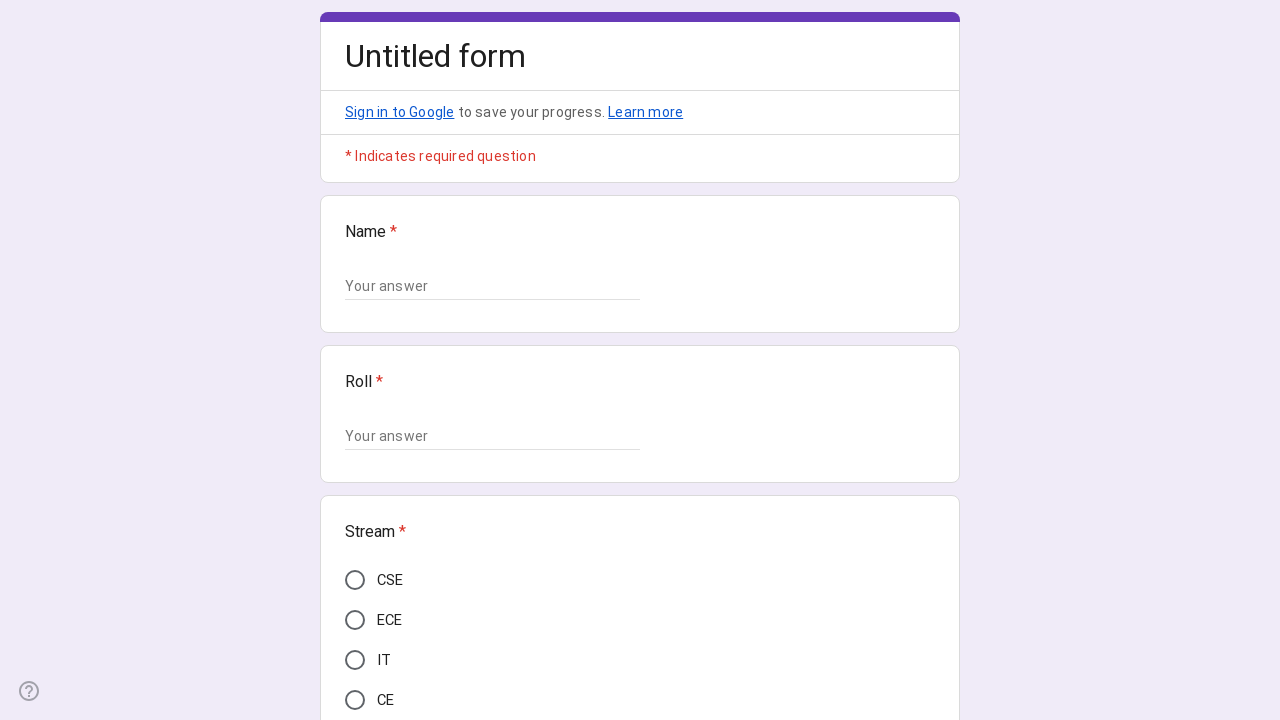

Filled in name field with 'Rajesh Kumar' on xpath=//*[@id="mG61Hd"]/div[2]/div/div[2]/div[1]/div/div/div[2]/div/div[1]/div/d
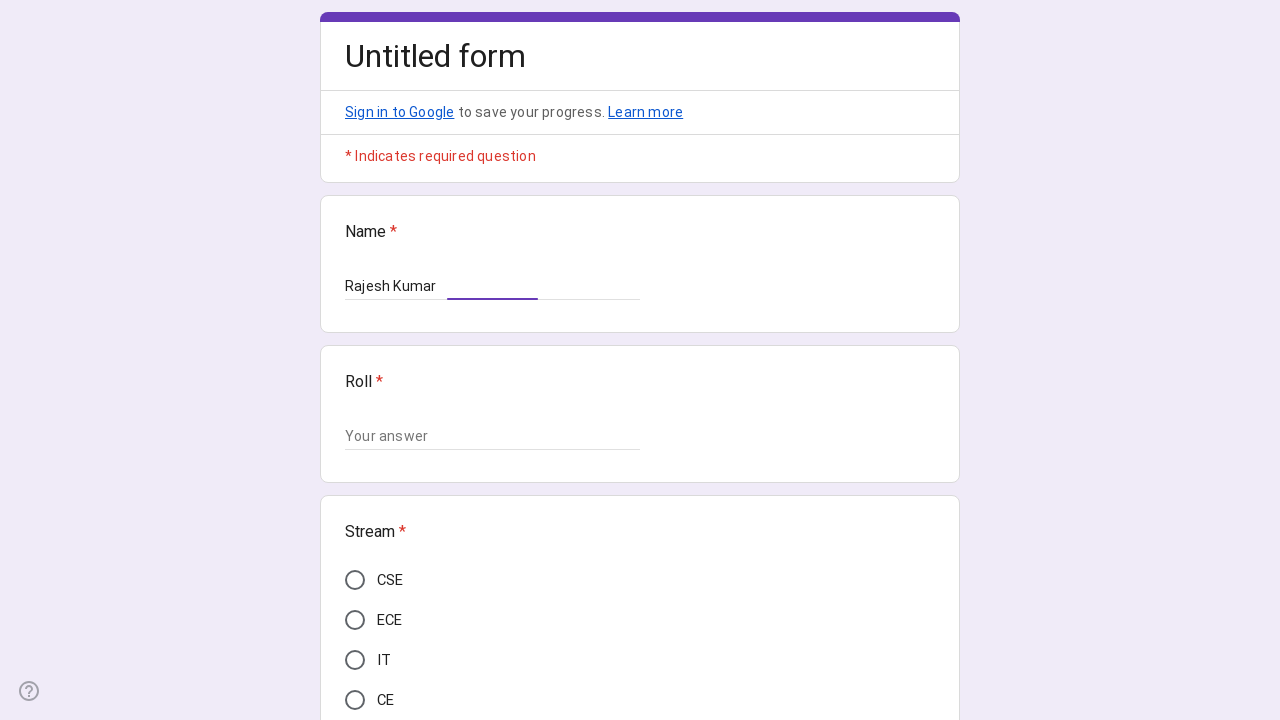

Filled in roll number field with '20231087' on xpath=//*[@id="mG61Hd"]/div[2]/div/div[2]/div[2]/div/div/div[2]/div/div[1]/div/d
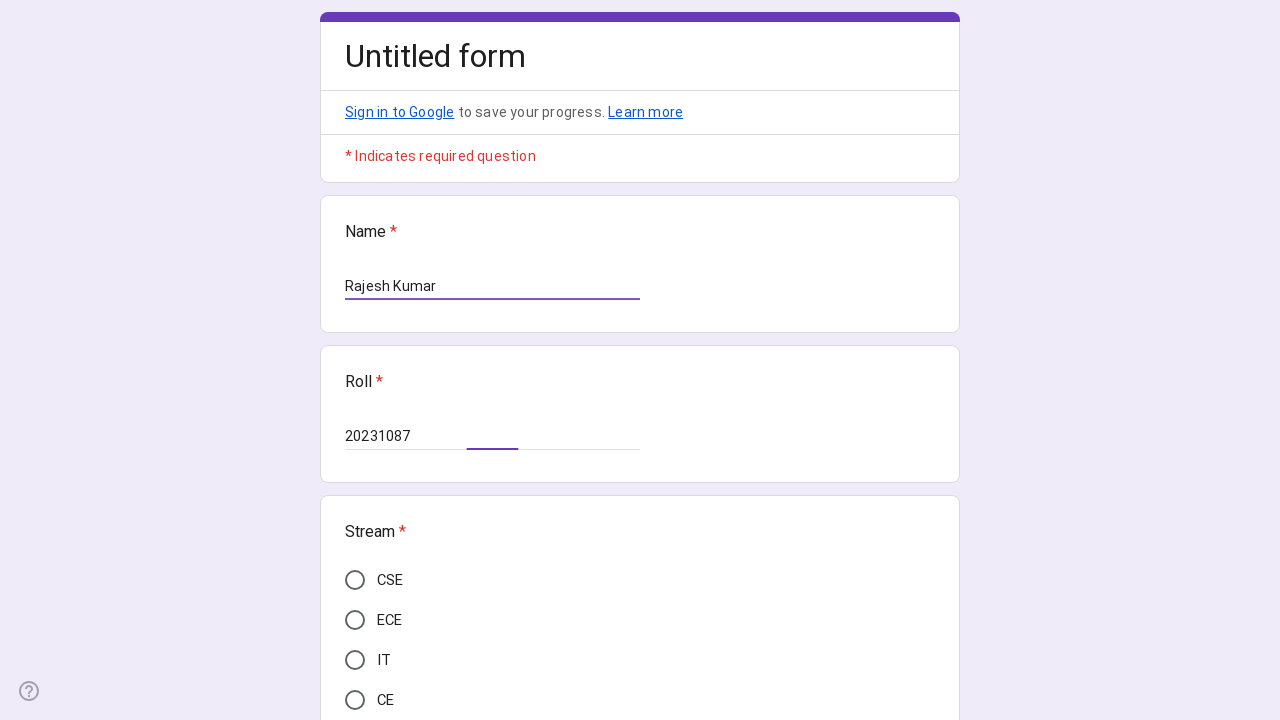

Selected stream option (first radio button) at (390, 580) on xpath=//*[@id="mG61Hd"]/div[2]/div/div[2]/div[3]/div/div/div[2]/div/div/span/div
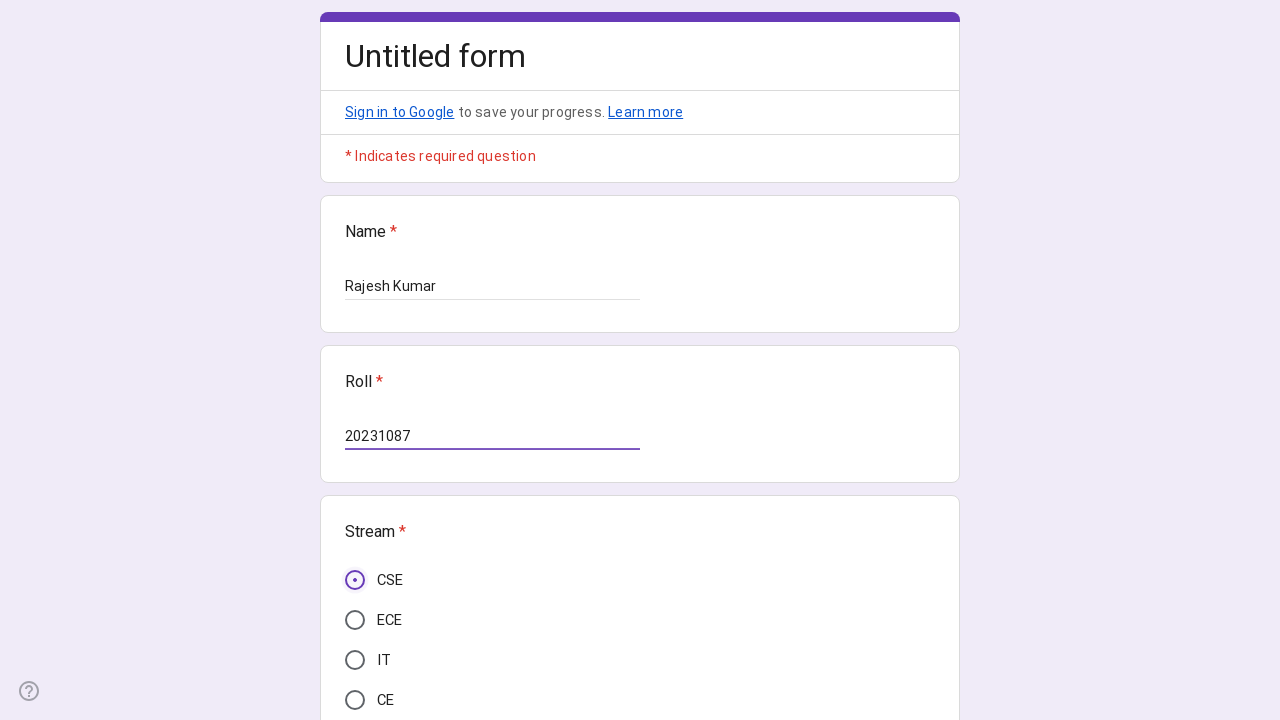

Filled in college name field with 'National Institute of Technology' on xpath=//*[@id="mG61Hd"]/div[2]/div/div[2]/div[4]/div/div/div[2]/div/div[1]/div/d
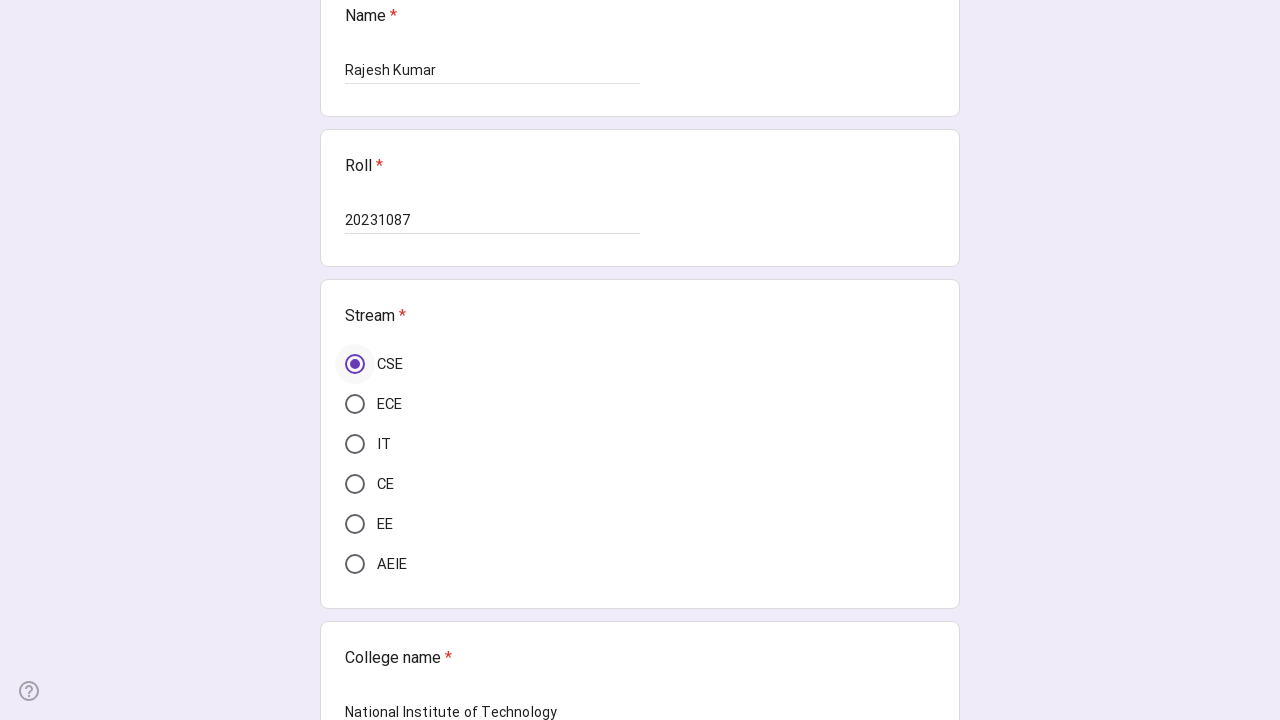

Filled in year field with '2024' on xpath=//*[@id="mG61Hd"]/div[2]/div/div[2]/div[5]/div/div/div[2]/div/div[1]/div/d
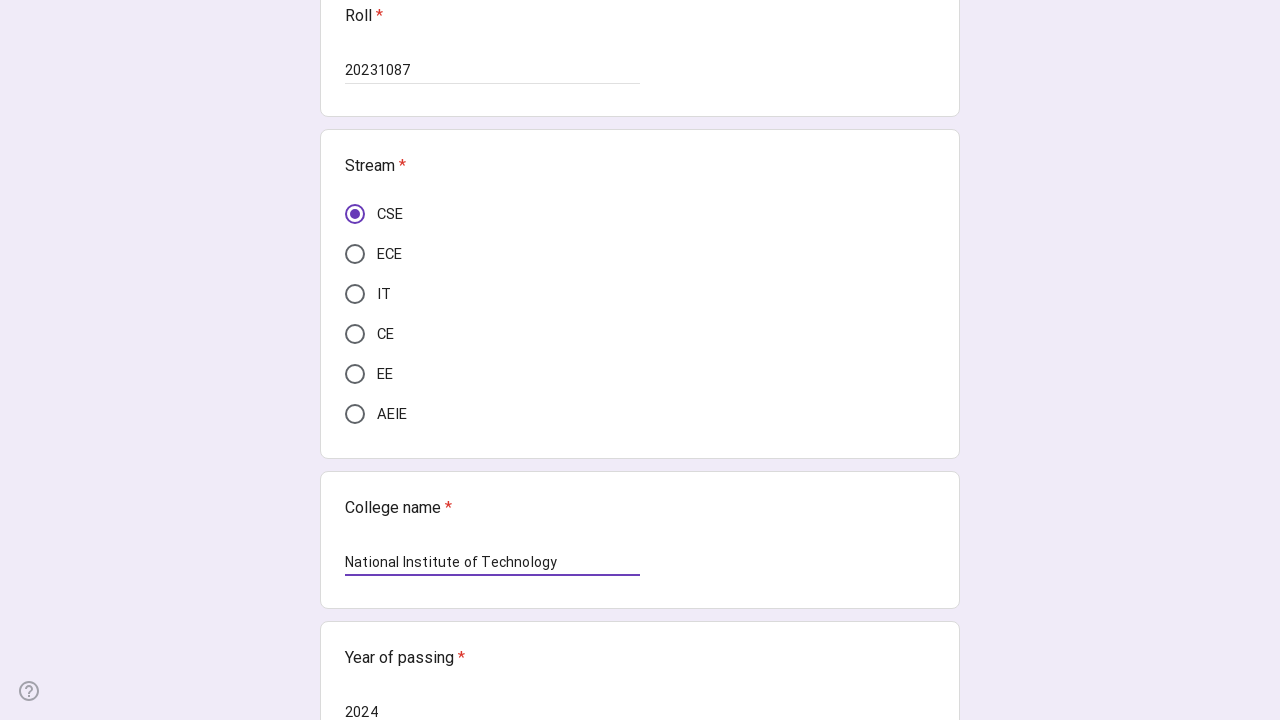

Selected skills option (first checkbox) at (400, 417) on xpath=//*[@id="mG61Hd"]/div[2]/div/div[2]/div[6]/div/div/div[2]/div/div/span/div
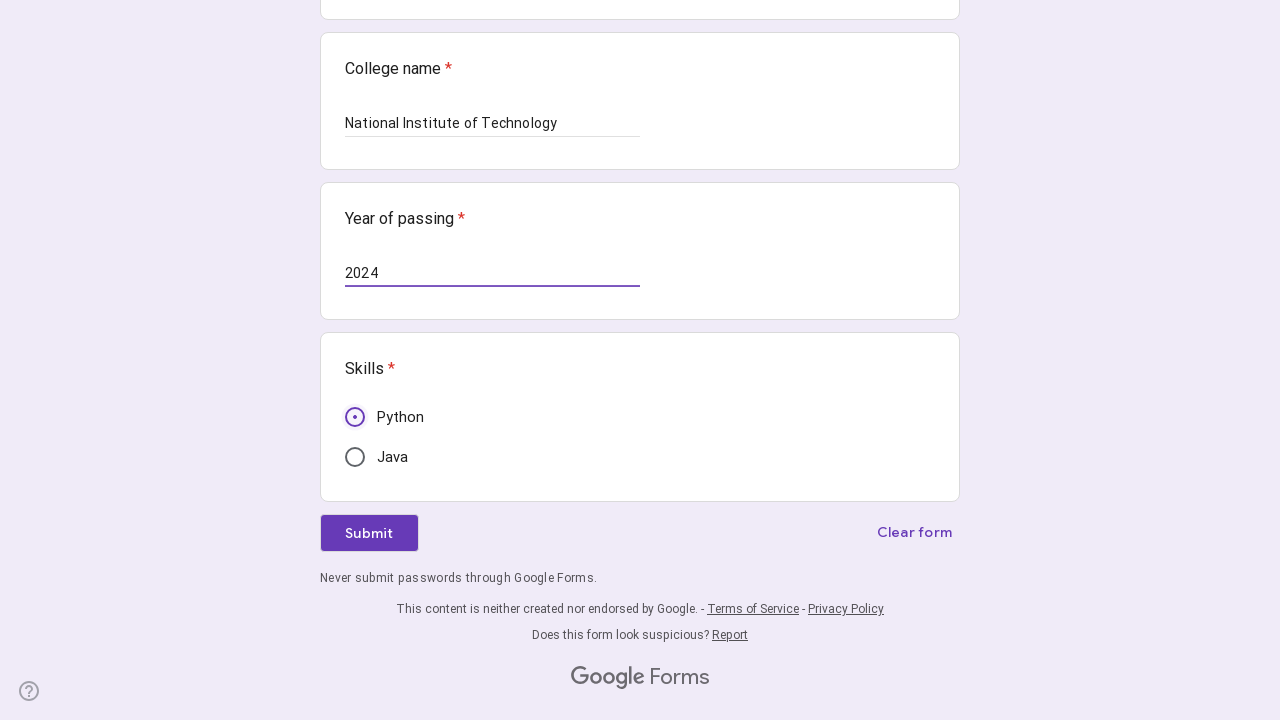

Clicked submit button to submit the form at (369, 533) on xpath=//*[@id="mG61Hd"]/div[2]/div/div[3]/div[1]/div[1]/div/span/span
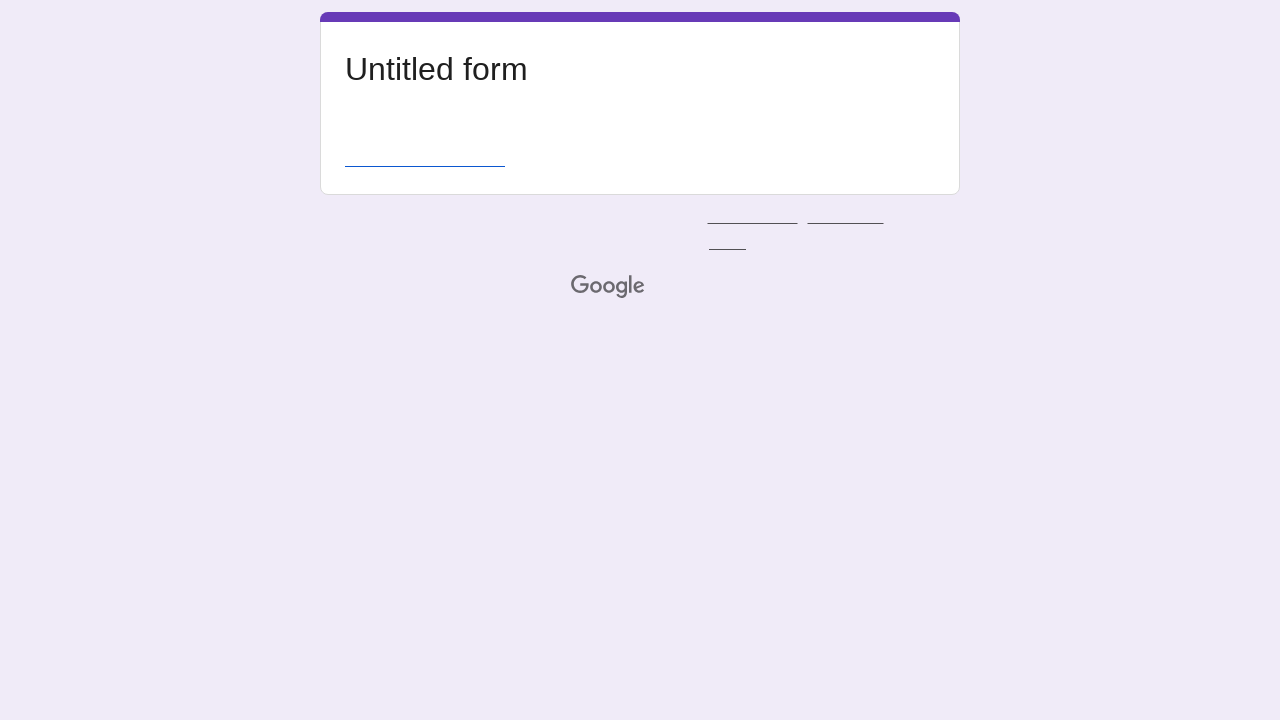

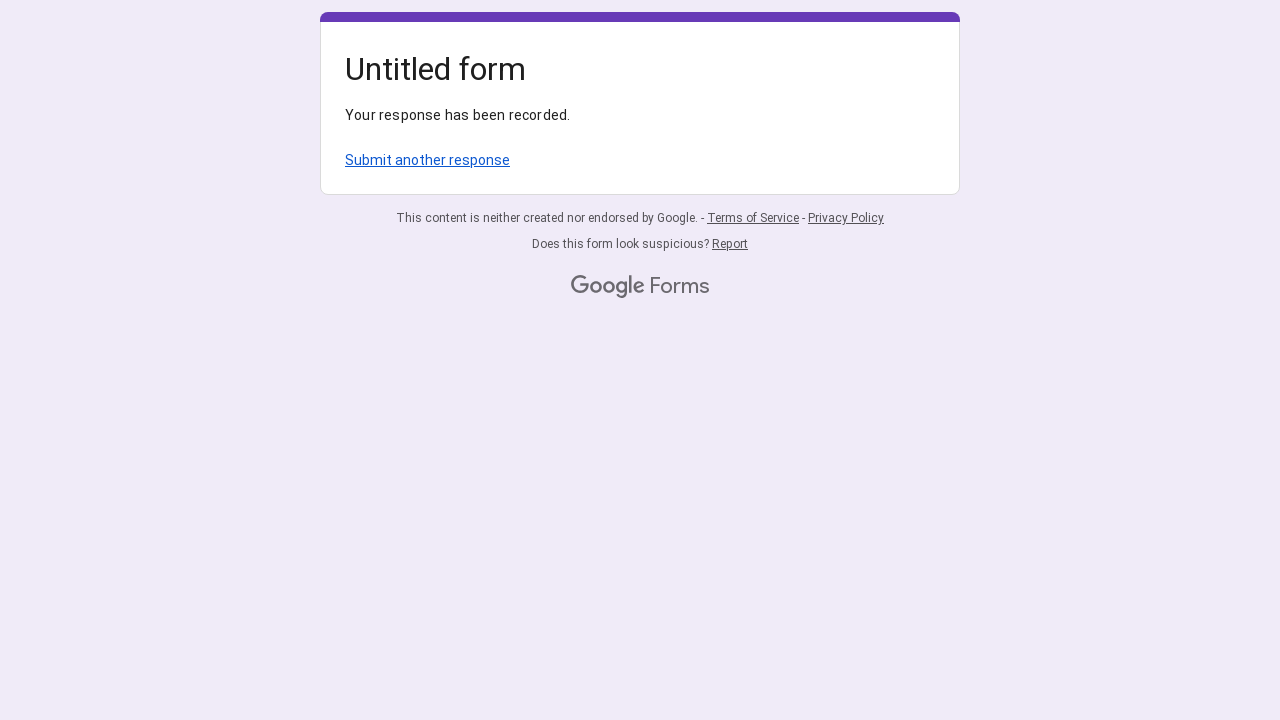